Tests relative locator functionality by finding and clicking an element positioned to the right of the "Automation Tools" text

Starting URL: https://awesomeqa.com/practice.html

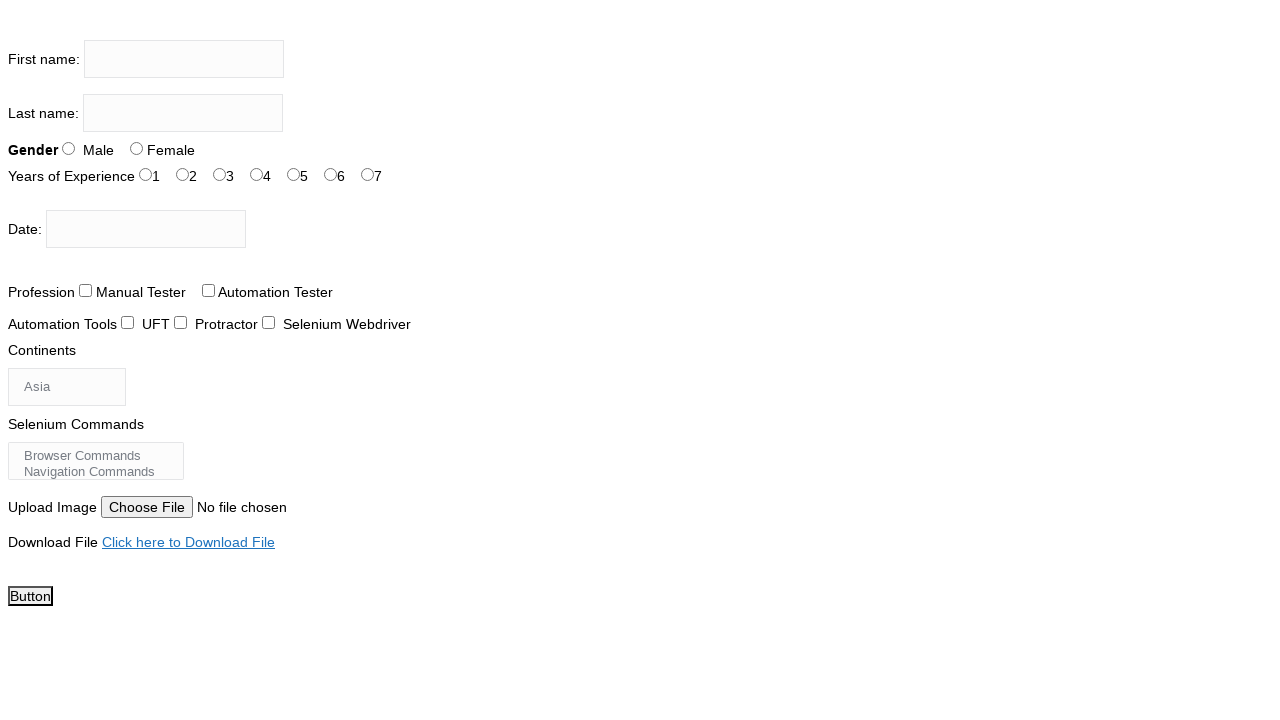

Located 'Automation Tools' text element using XPath
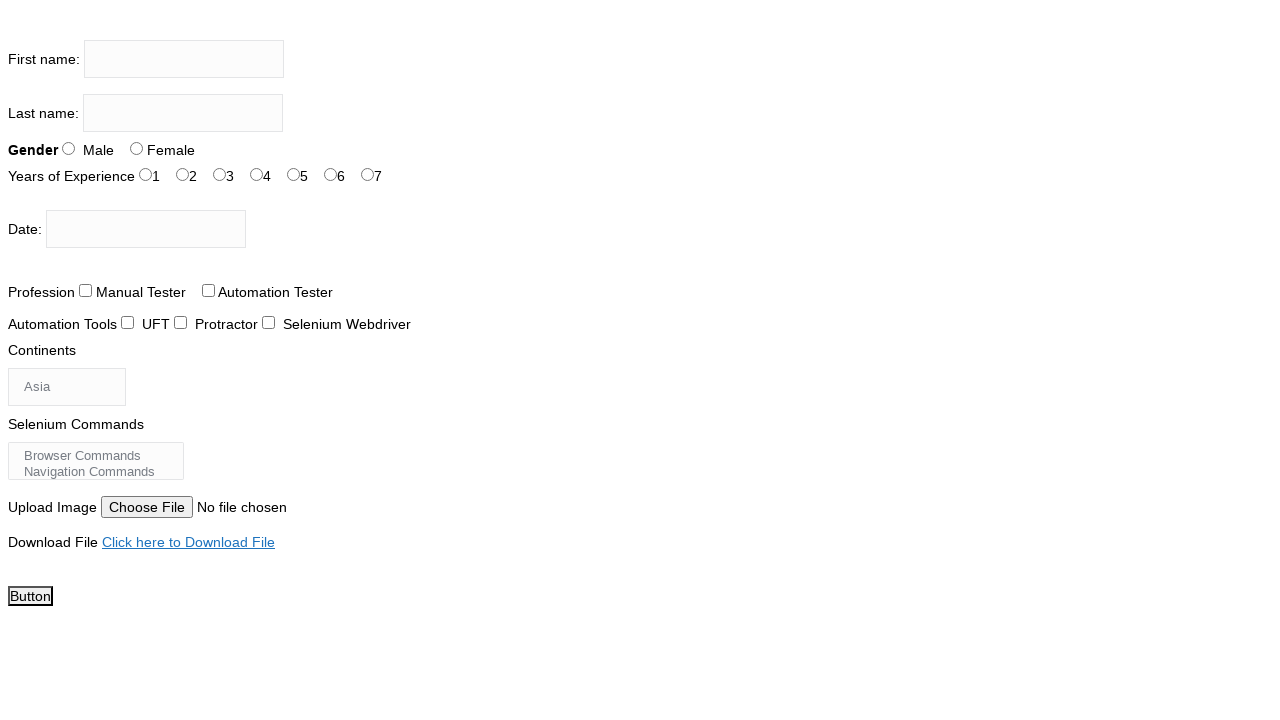

Clicked element with id='tool-2' positioned to the right of 'Automation Tools' at (268, 322) on #tool-2
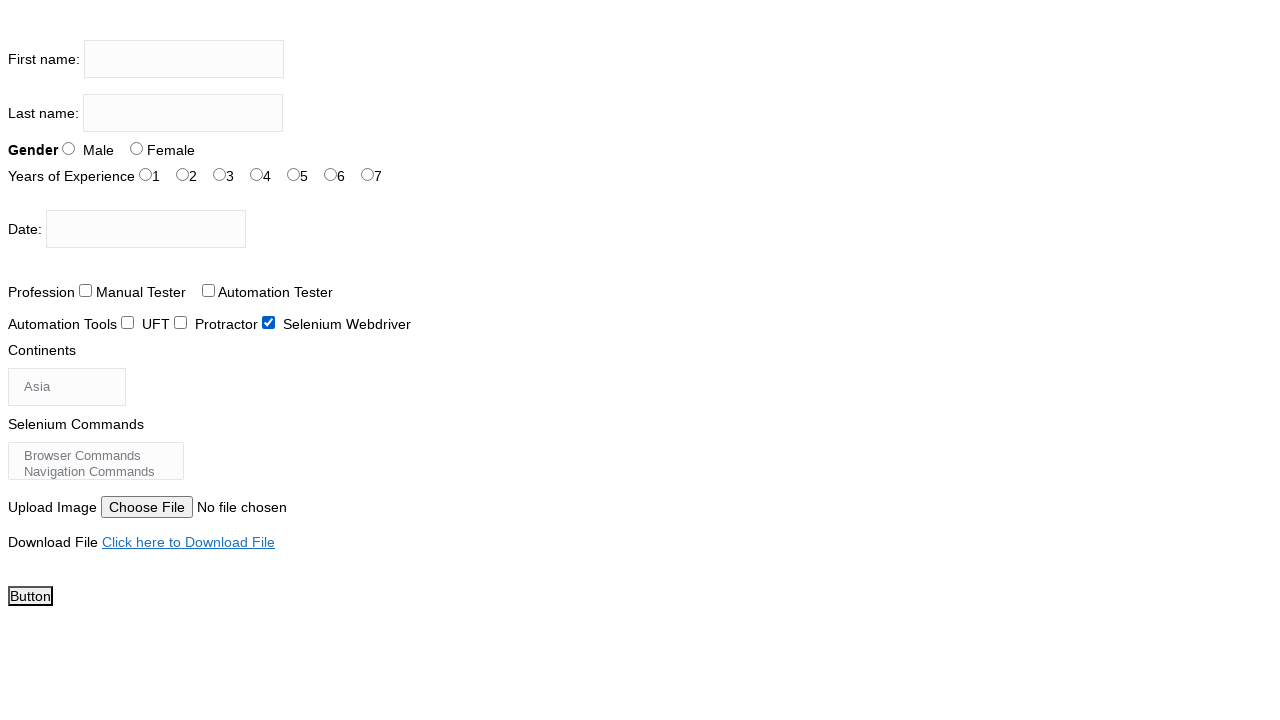

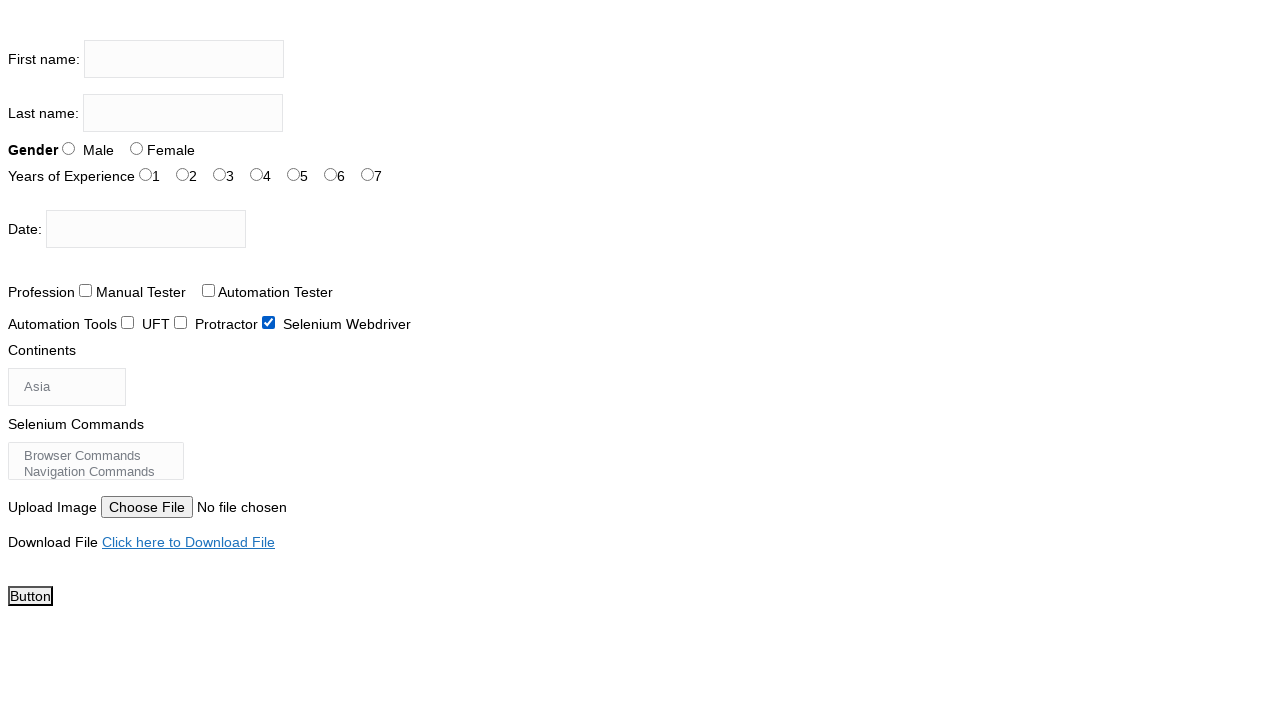